Tests double-click functionality by double-clicking a button and verifying the result text changes

Starting URL: https://automationfc.github.io/basic-form/index.html

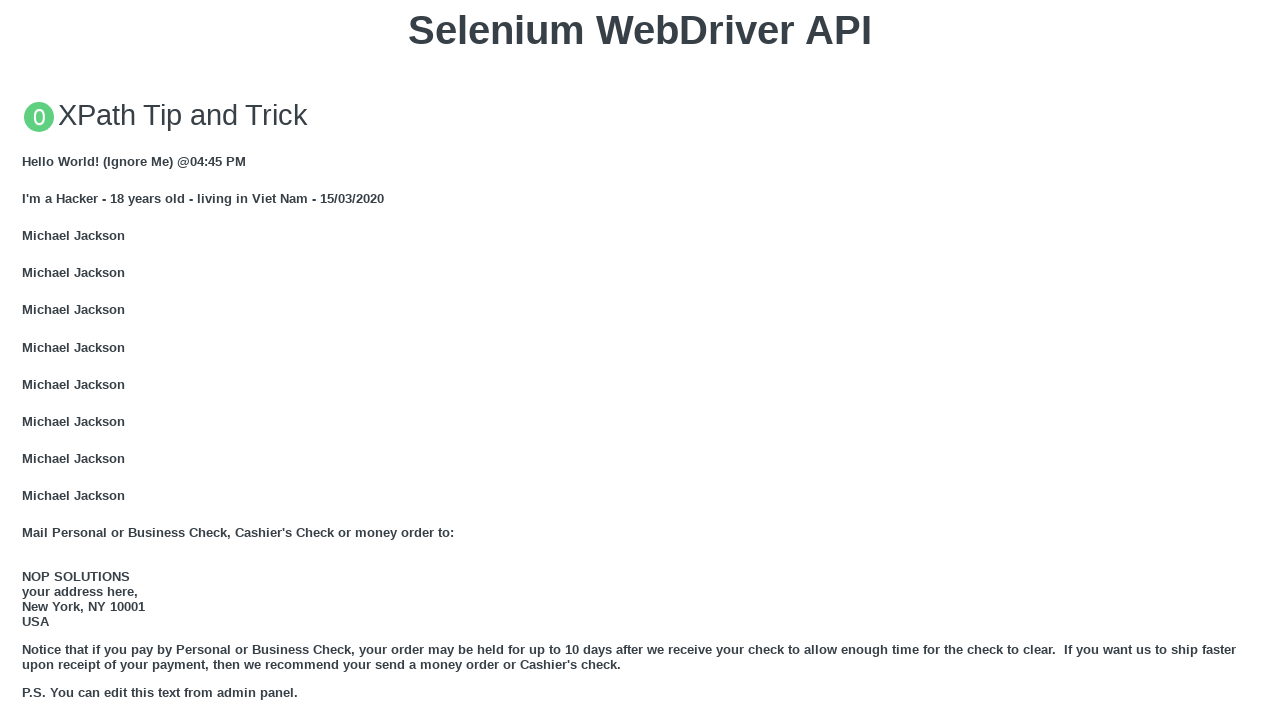

Located the double-click button element
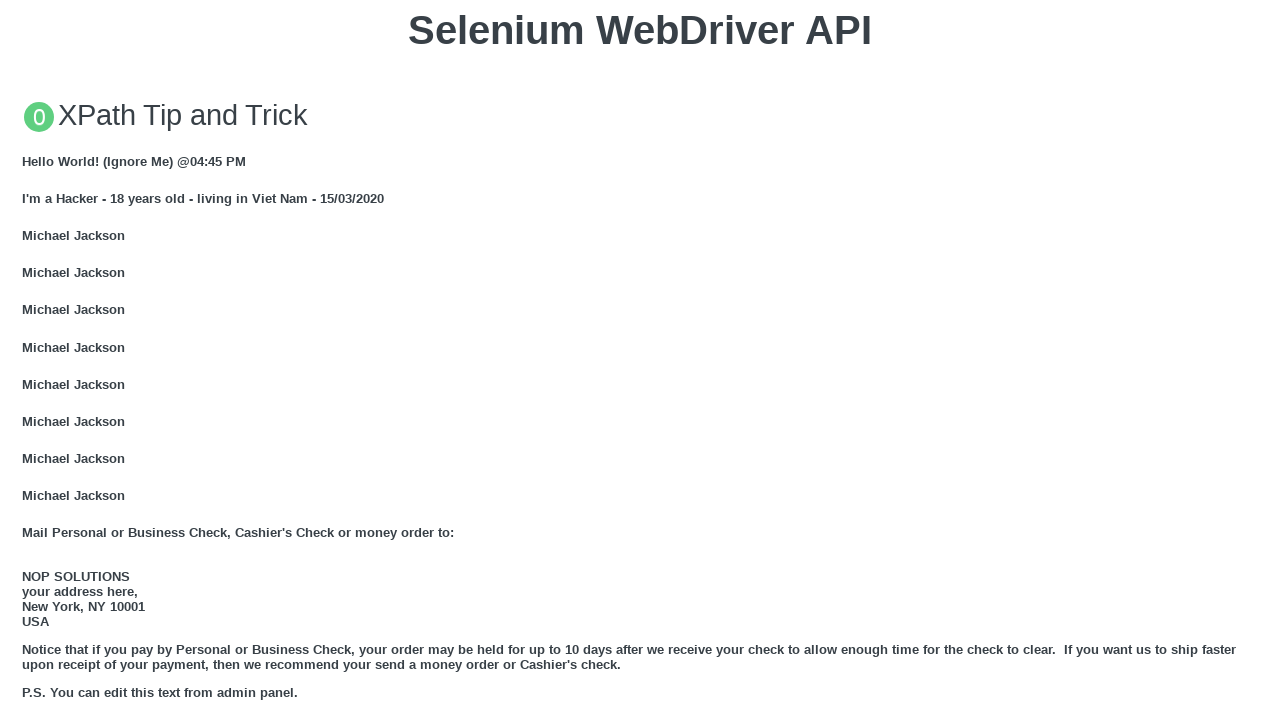

Scrolled double-click button into view
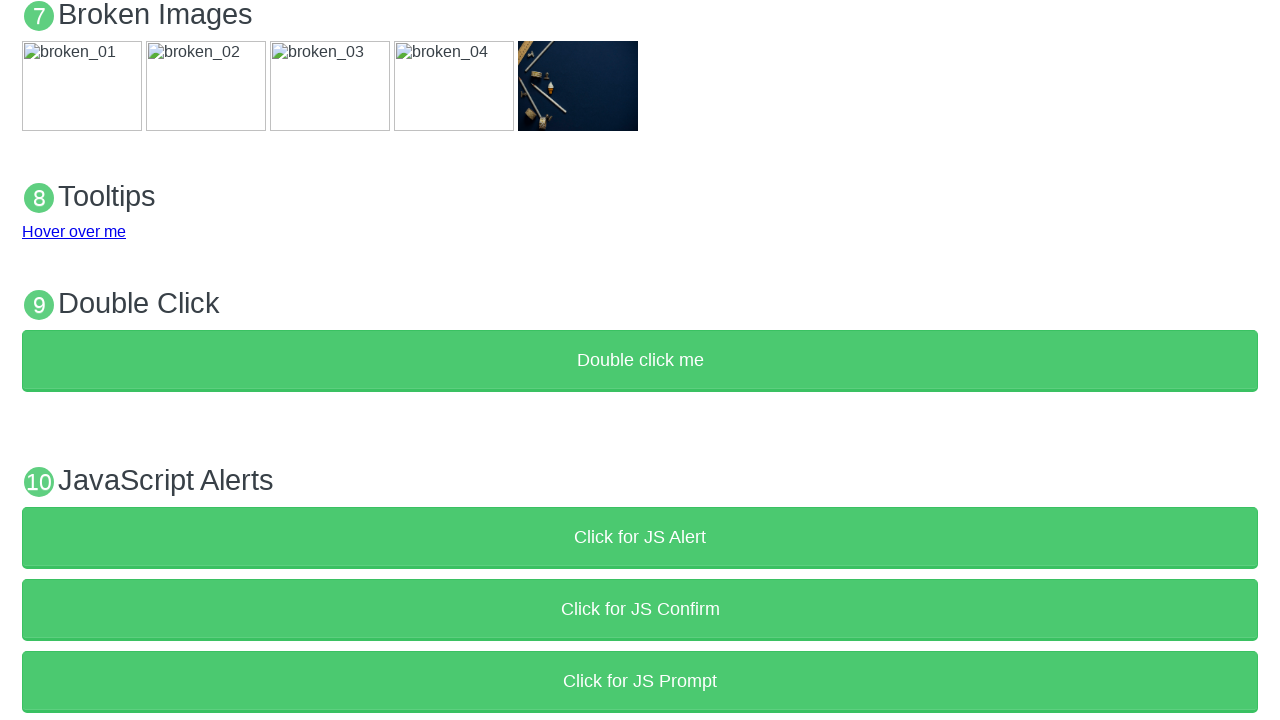

Double-clicked the button at (640, 361) on xpath=//button[text()='Double click me']
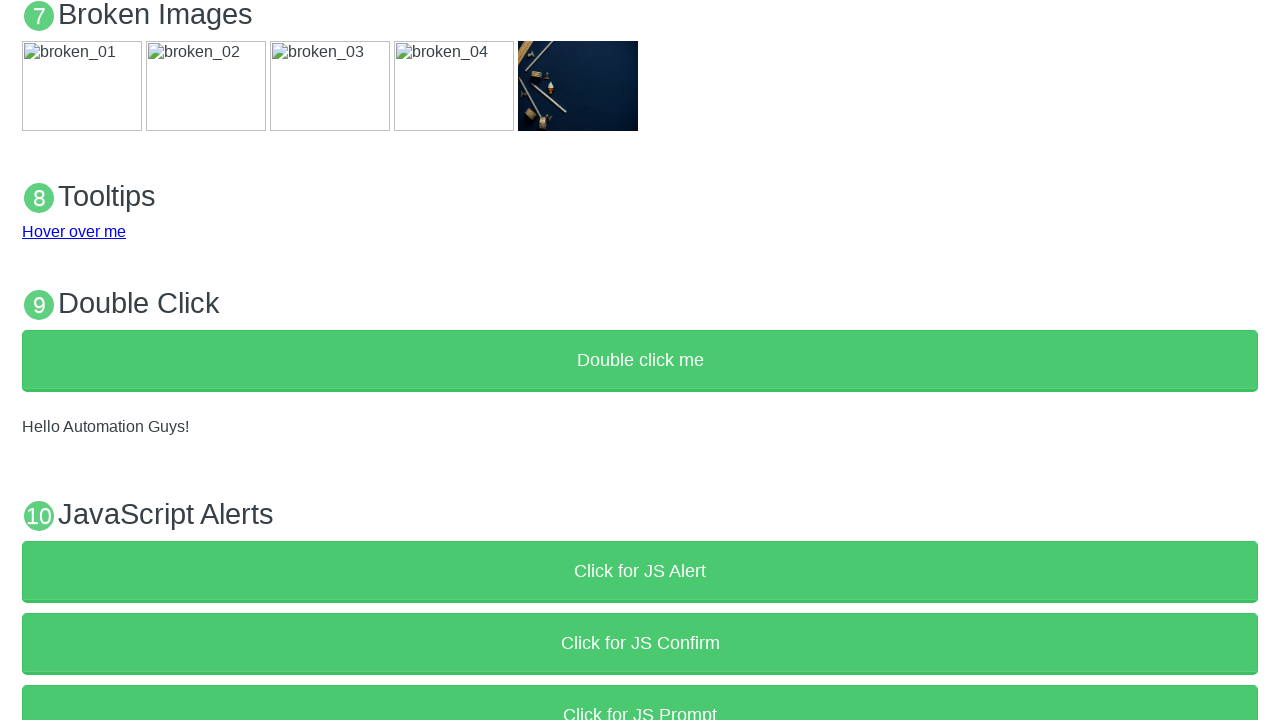

Retrieved result text from demo element
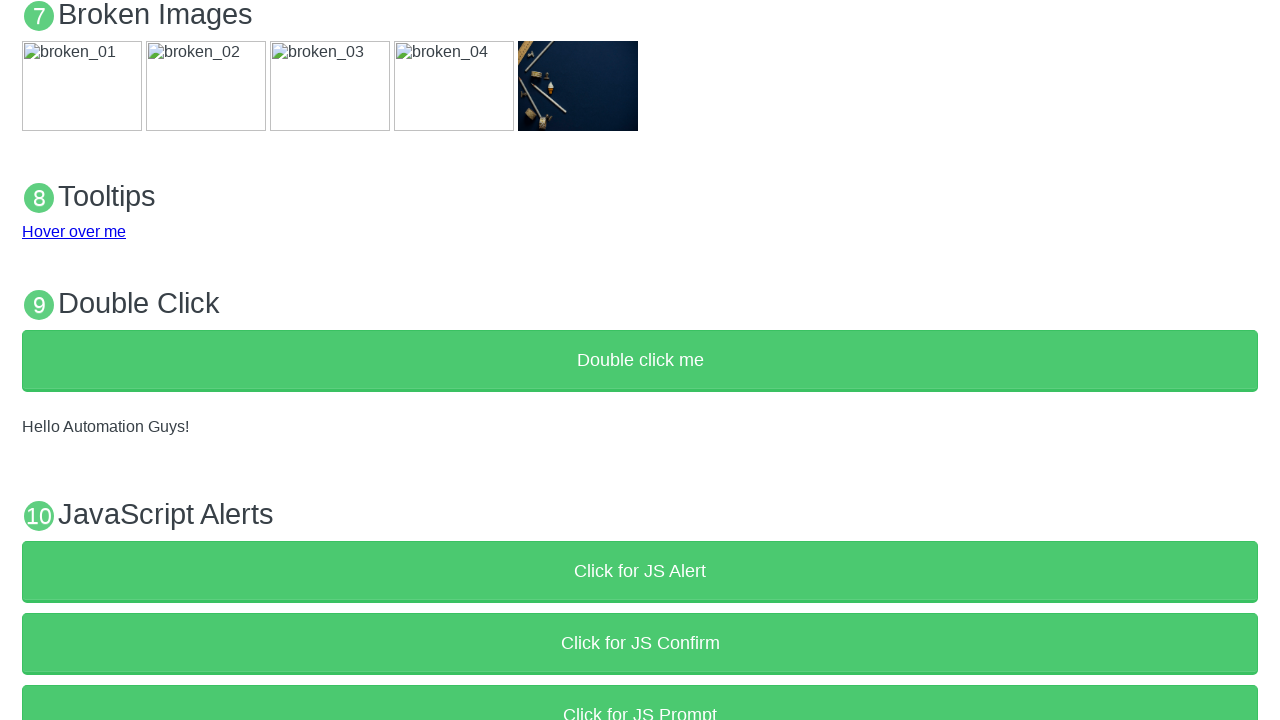

Verified result text equals 'Hello Automation Guys!'
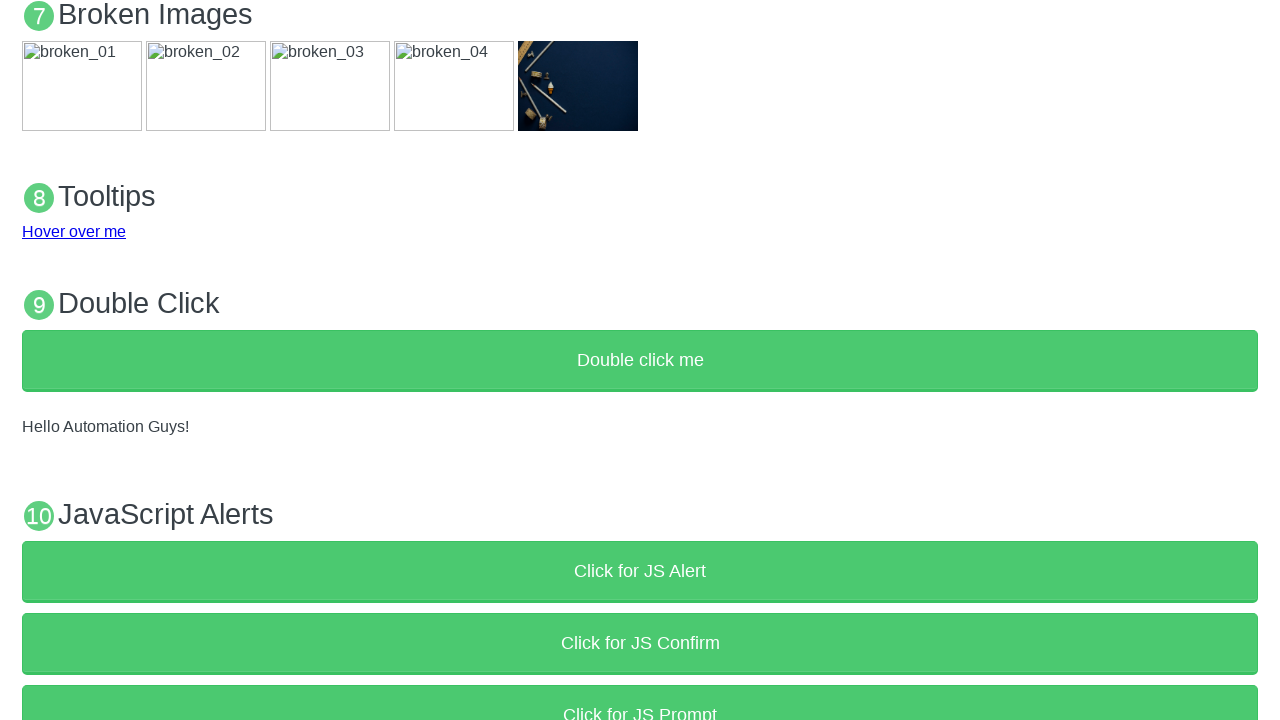

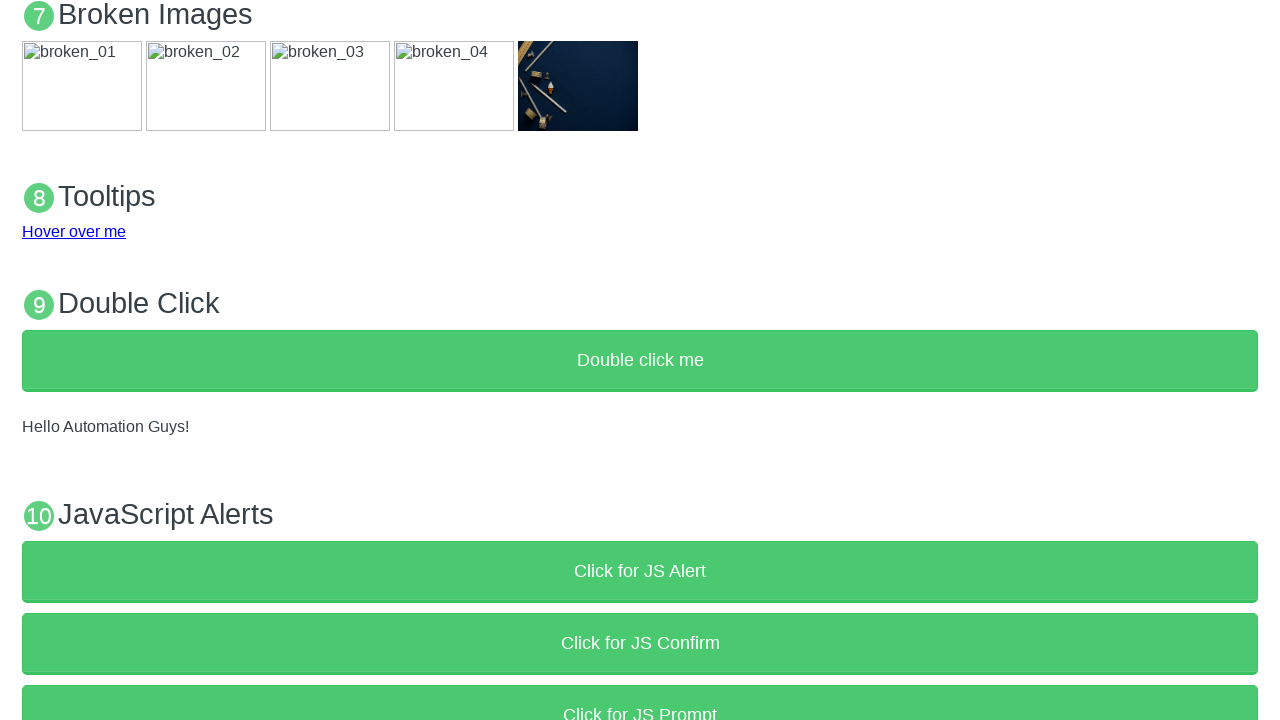